Tests accessing elements within shadow DOM by finding shadow host elements and navigating through their shadow roots to retrieve text content

Starting URL: http://watir.com/examples/shadow_dom.html

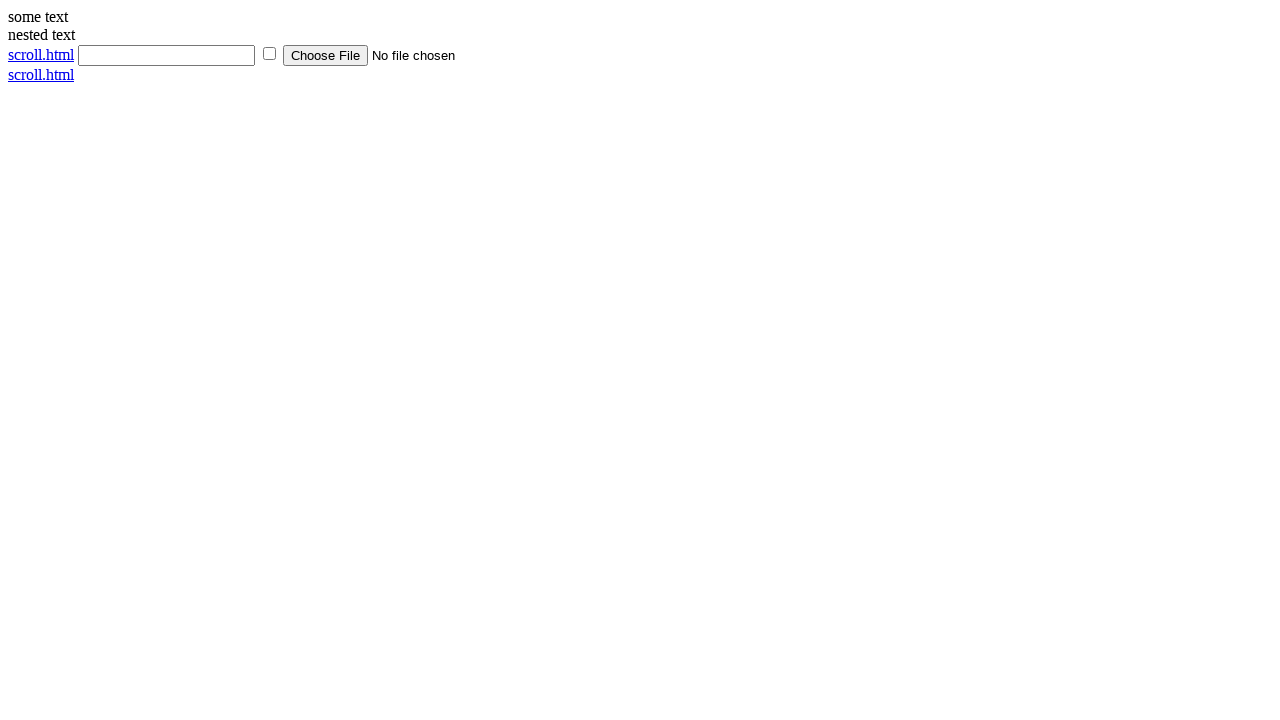

Navigated to shadow DOM example page
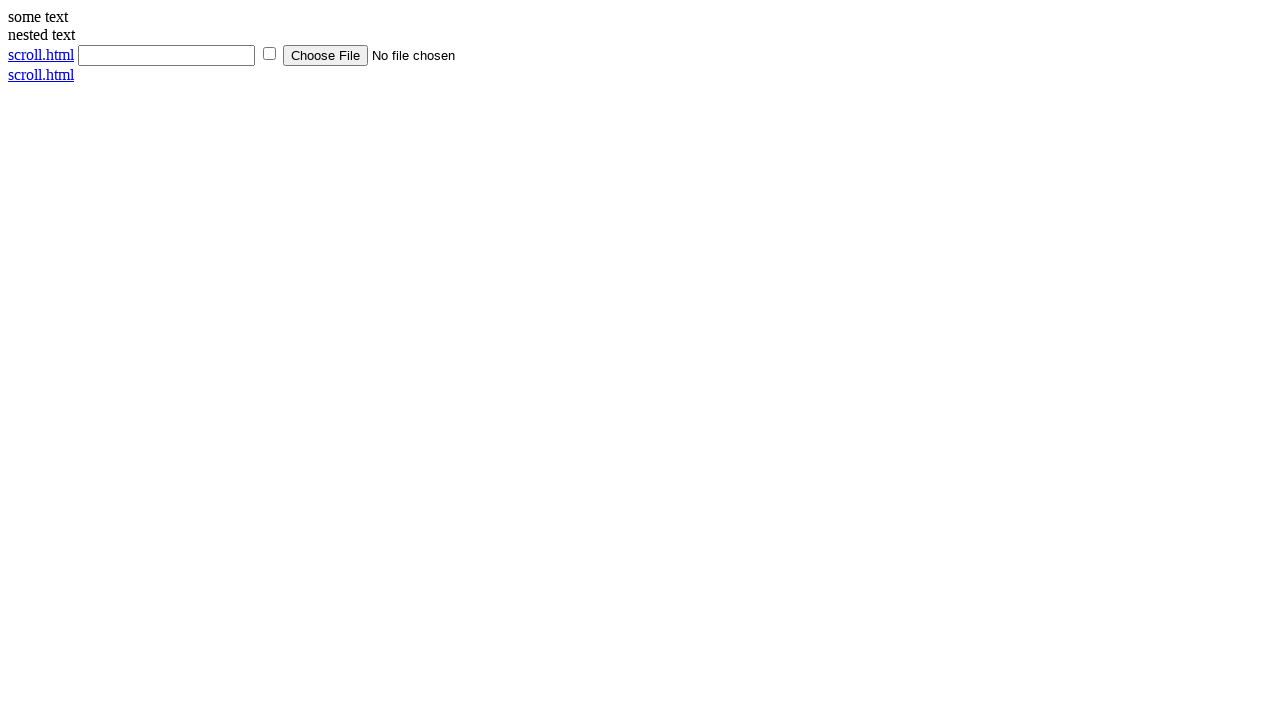

Located shadow host element
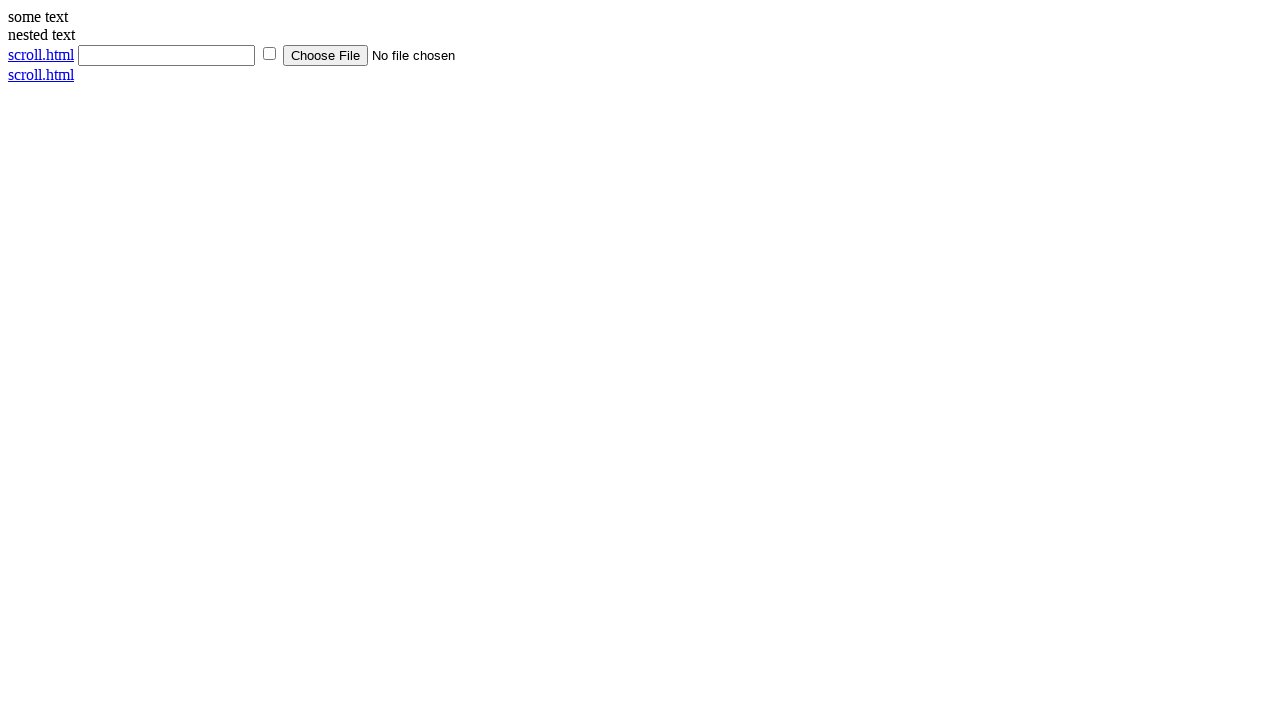

Retrieved text from shadow DOM element: some text
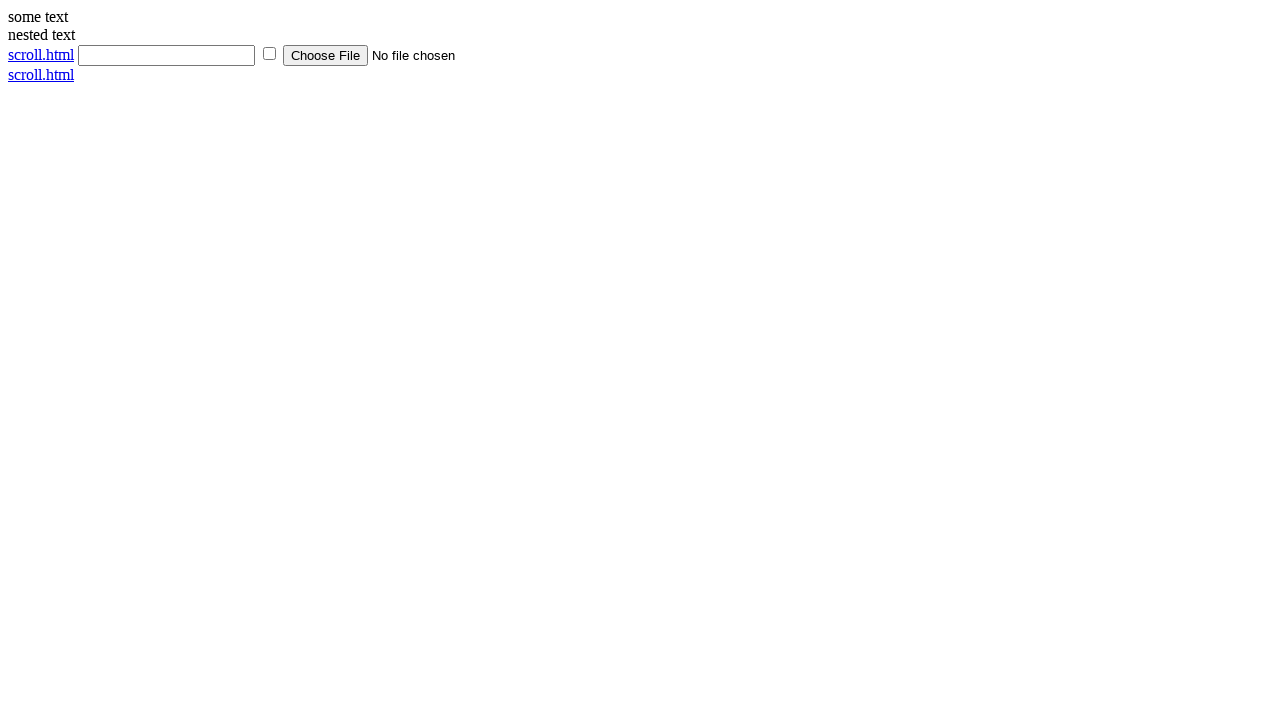

Retrieved text from nested shadow DOM element: nested text
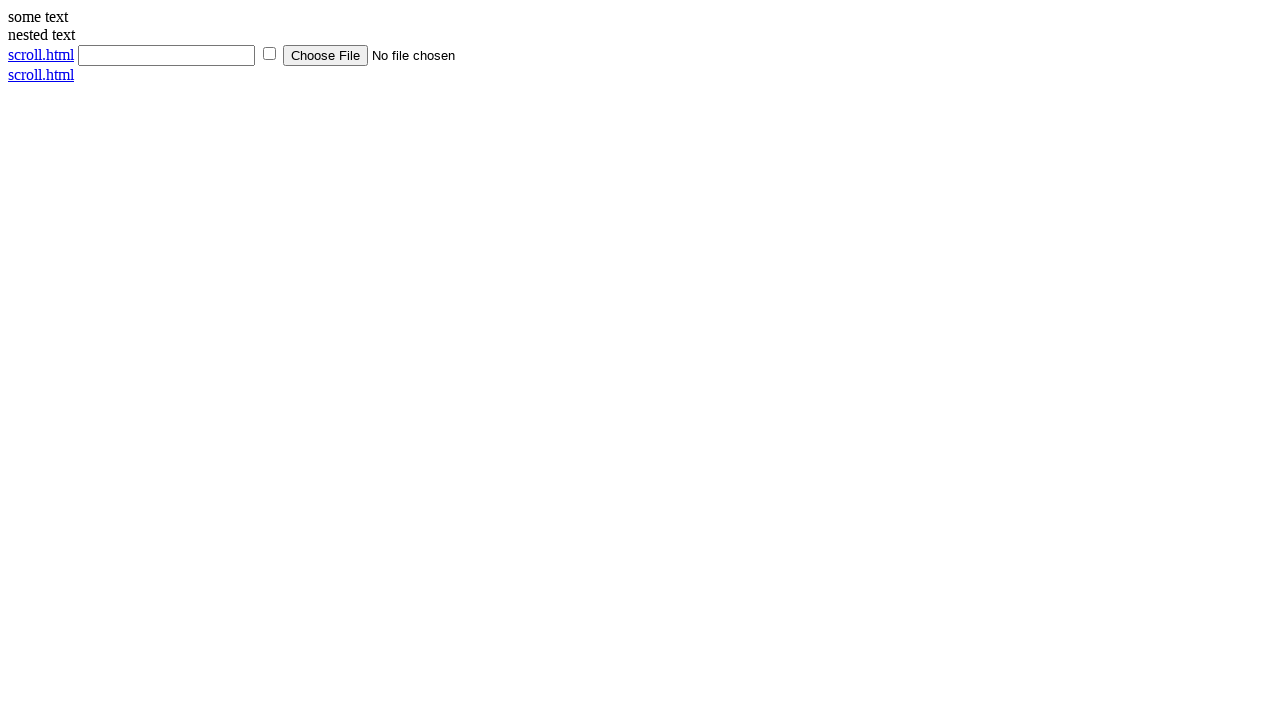

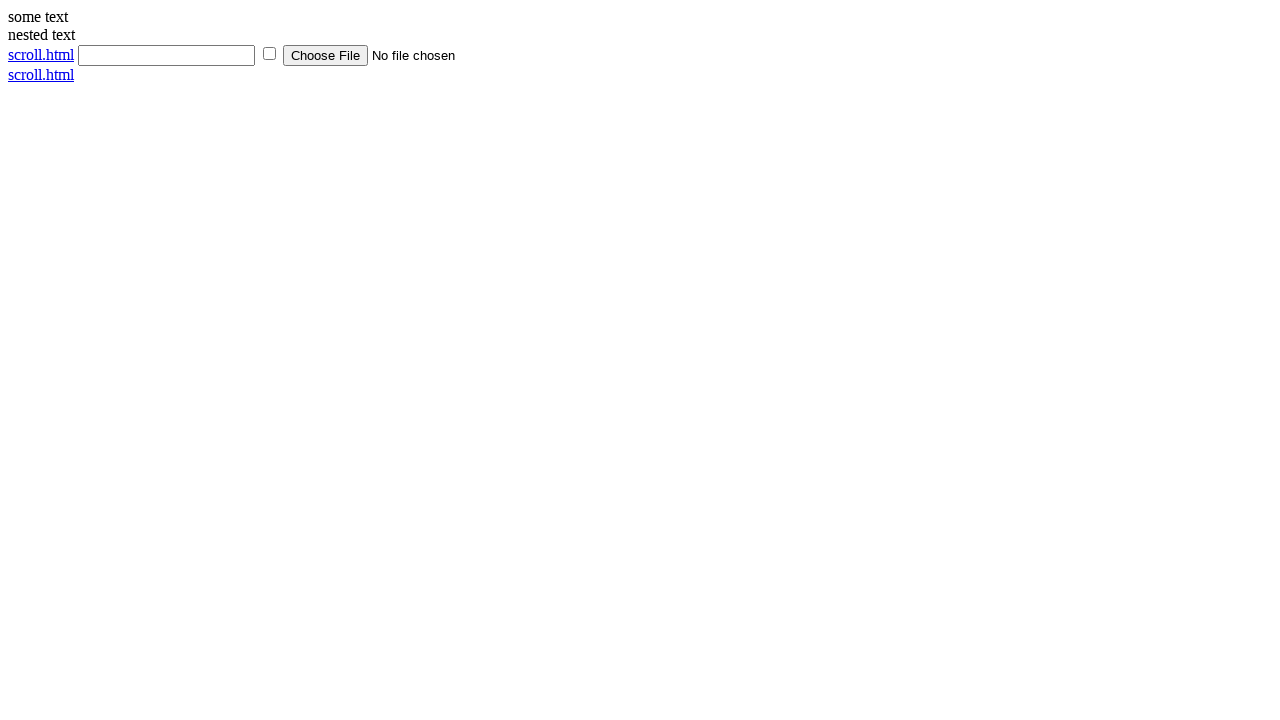